Navigates to WebdriverIO website and verifies the buttons container element exists

Starting URL: https://webdriver.io

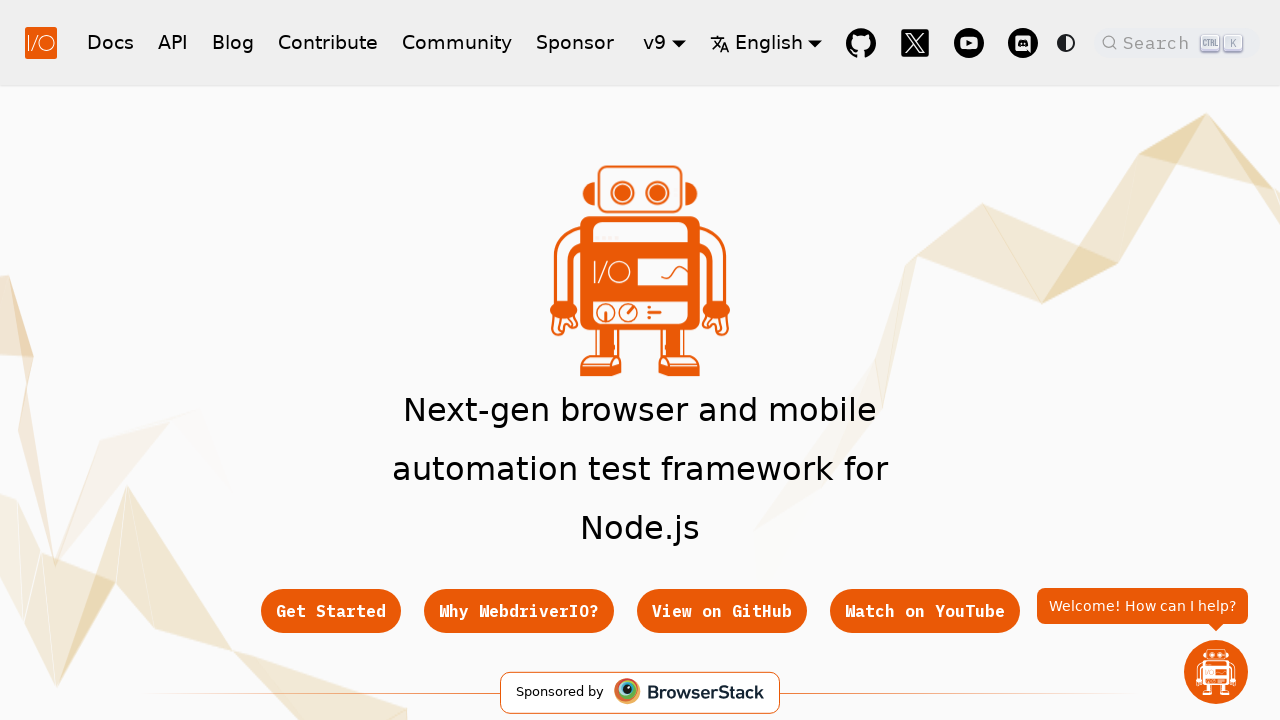

Waited for buttons container element in header to be visible
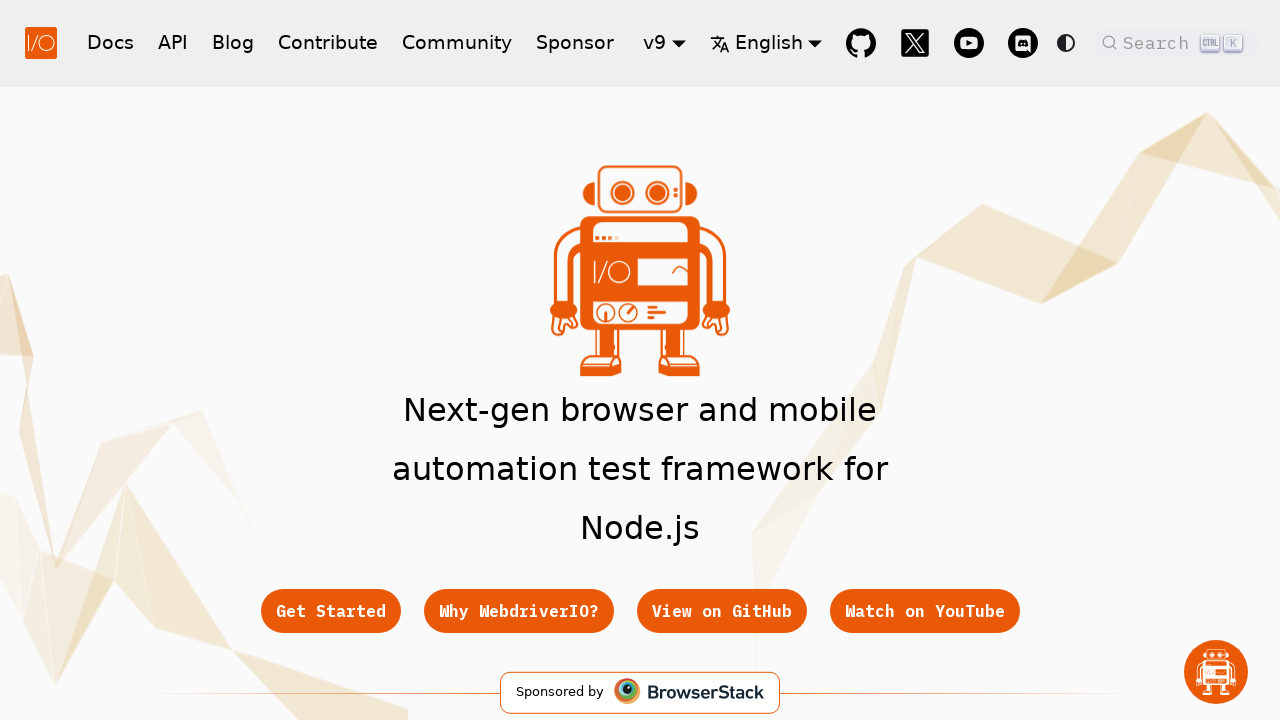

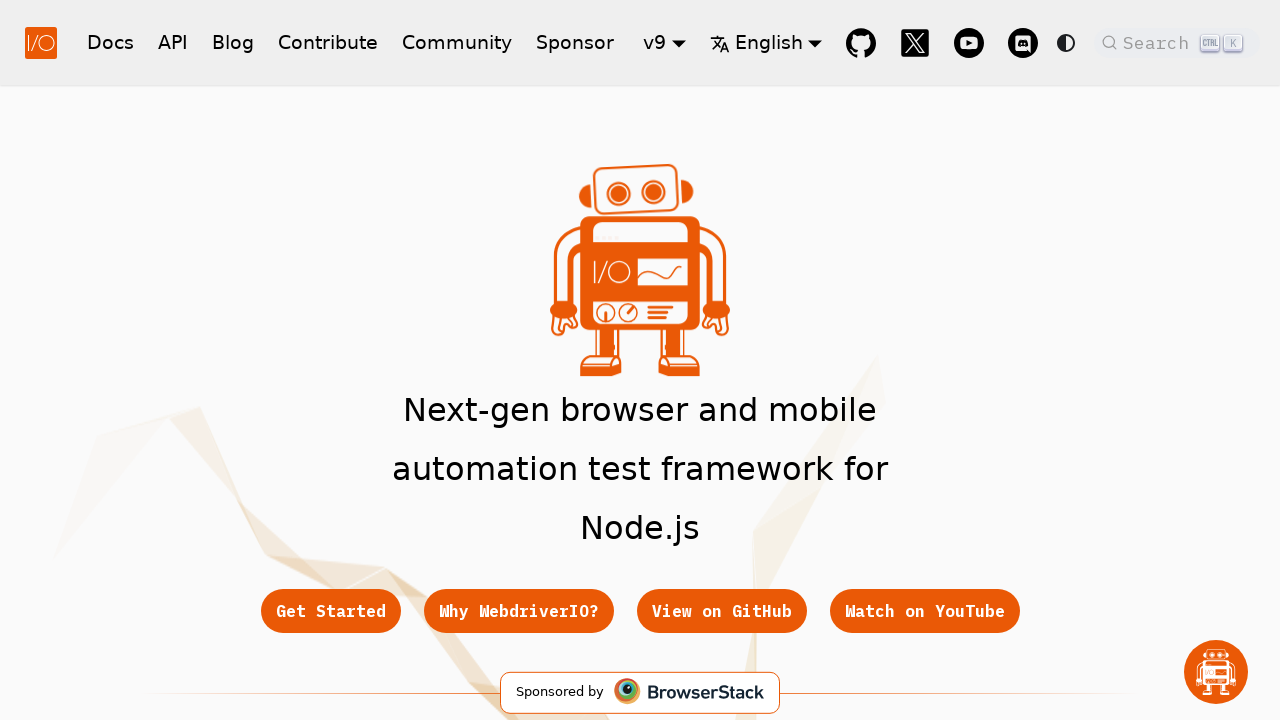